Tests file upload functionality by creating a temporary file, uploading it via the file input field, and submitting the form to verify navigation occurs.

Starting URL: https://bonigarcia.dev/selenium-webdriver-java/web-form.html

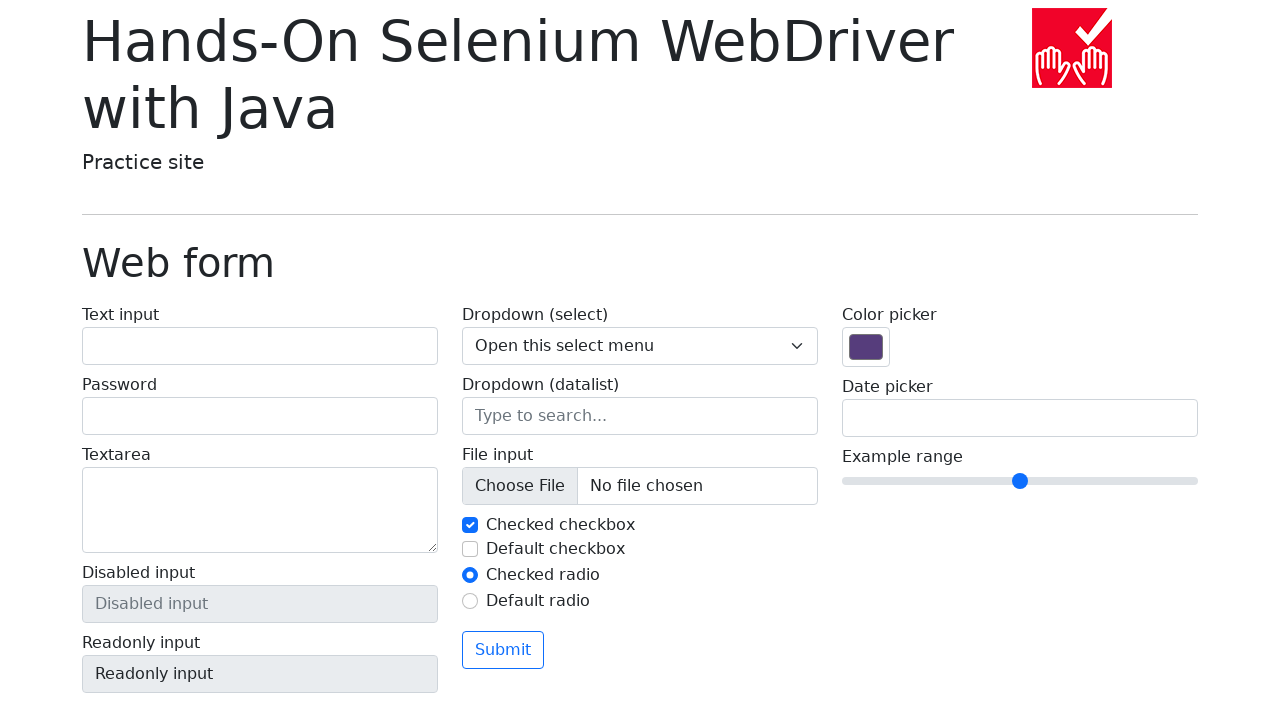

Created temporary file for upload
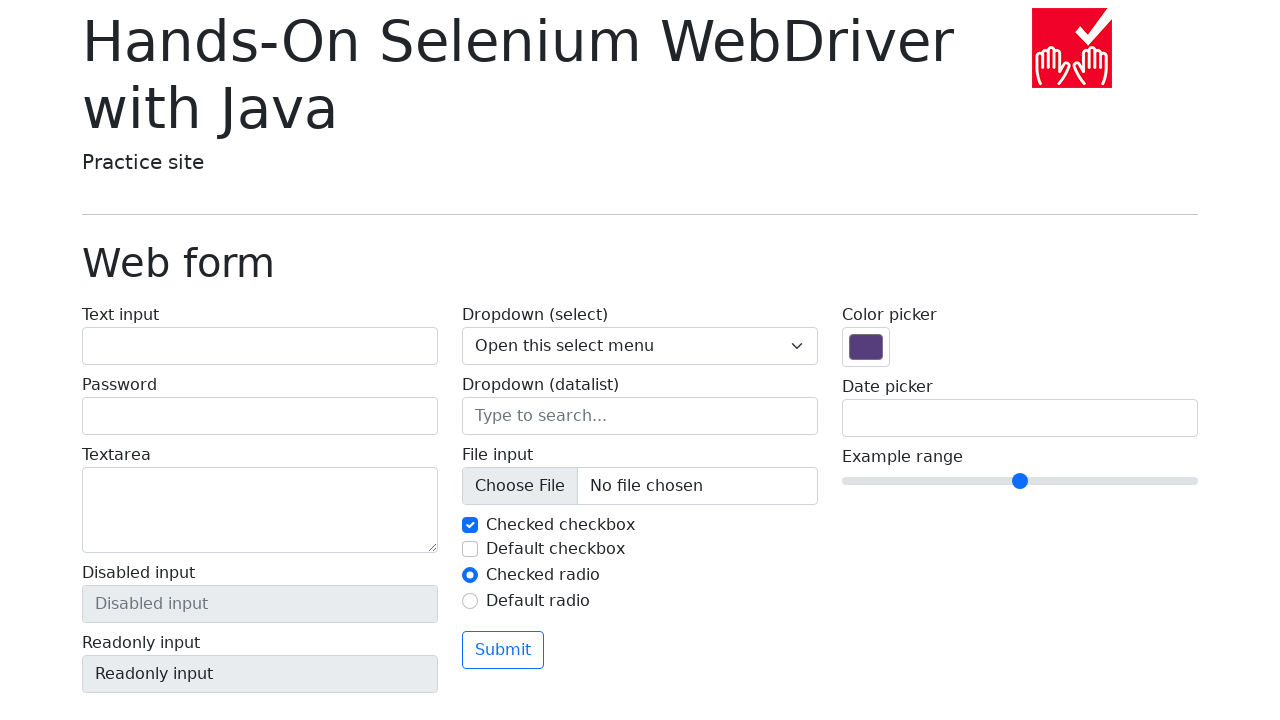

Stored initial URL for comparison
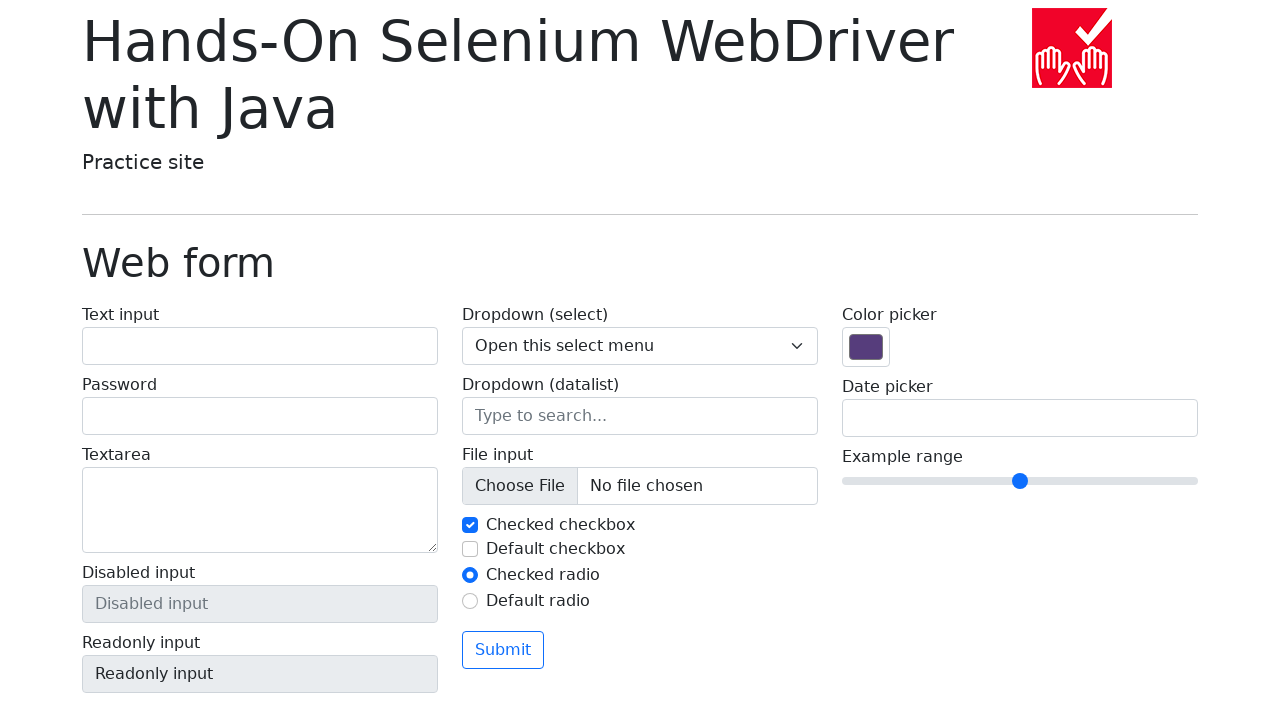

Set input file to temporary file path
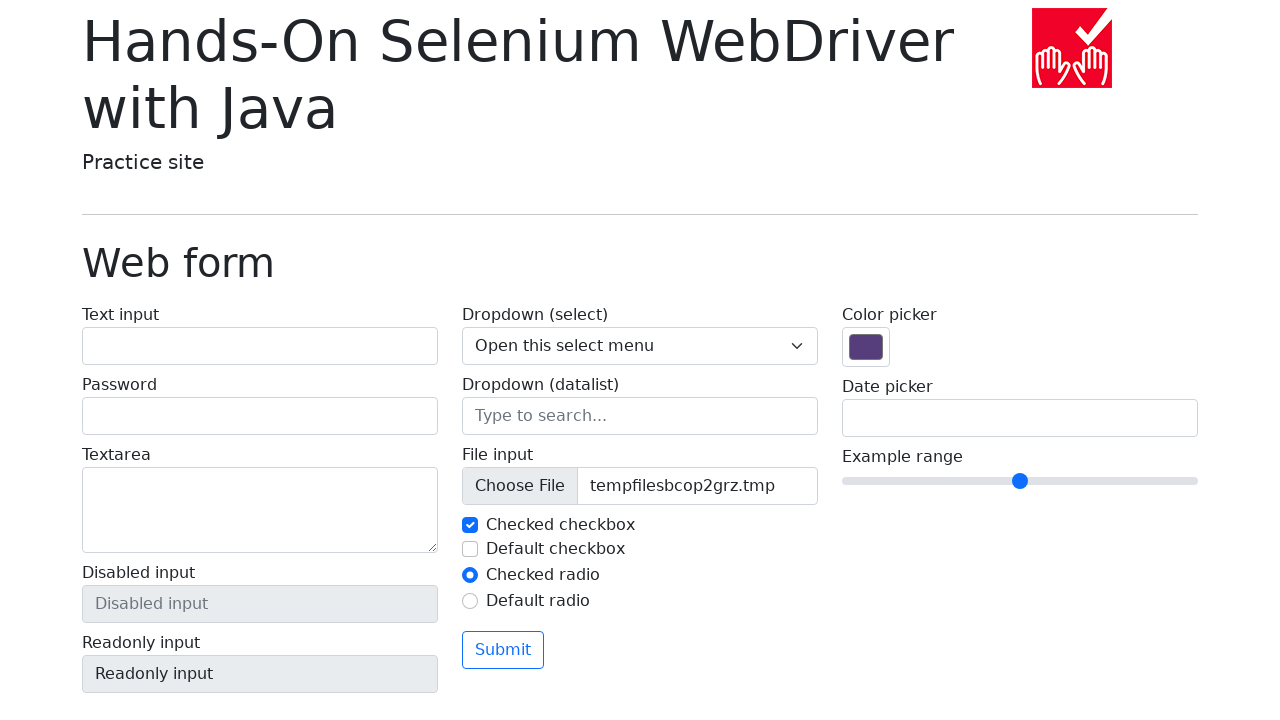

Submitted the web form
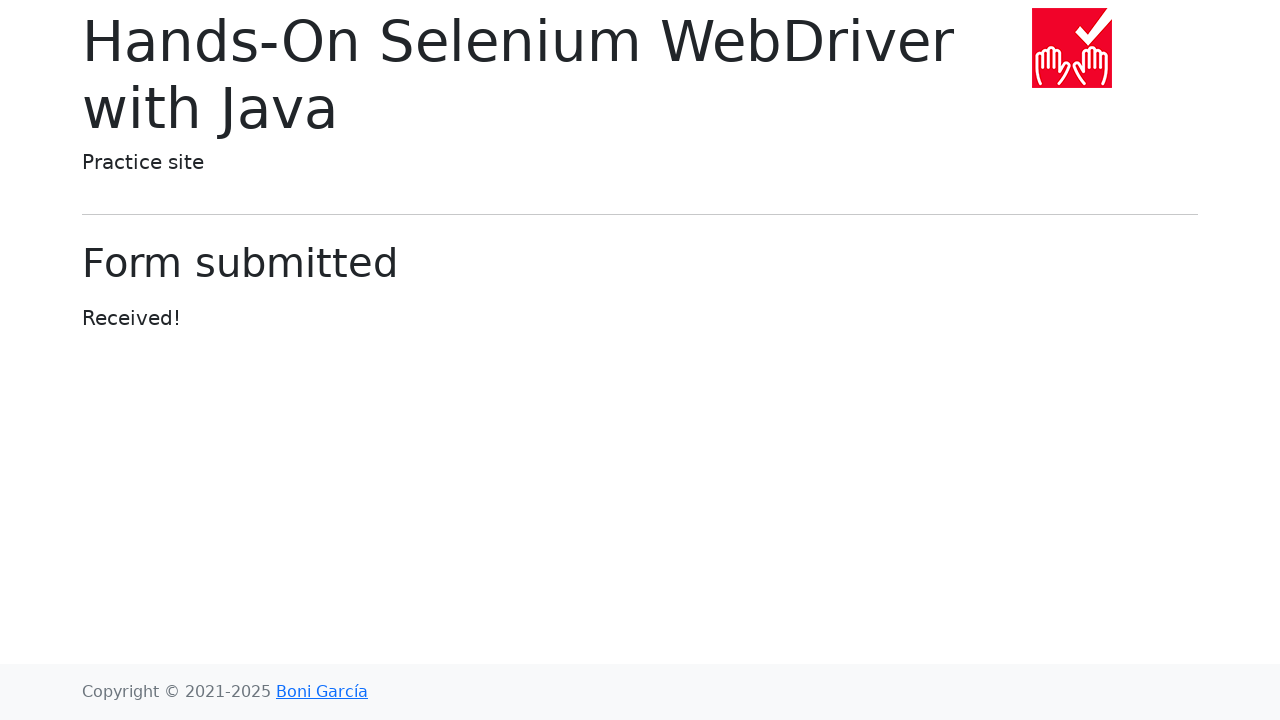

Page loaded after form submission
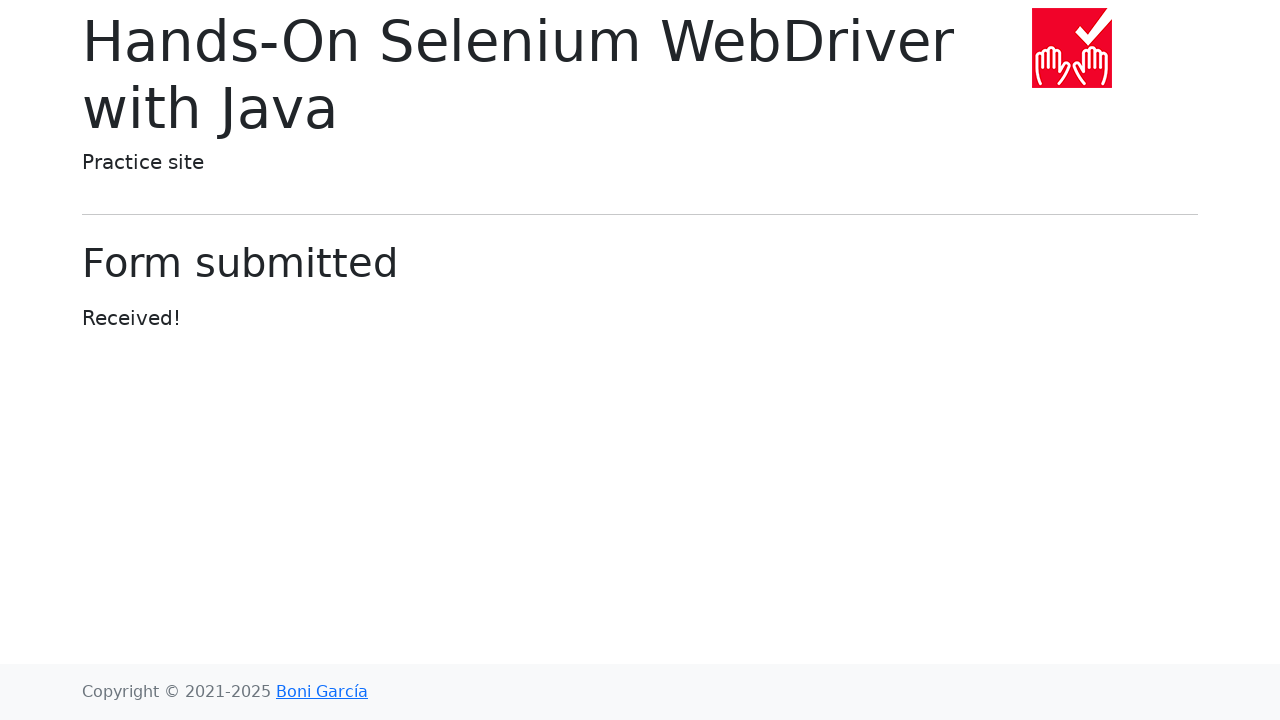

Deleted temporary file
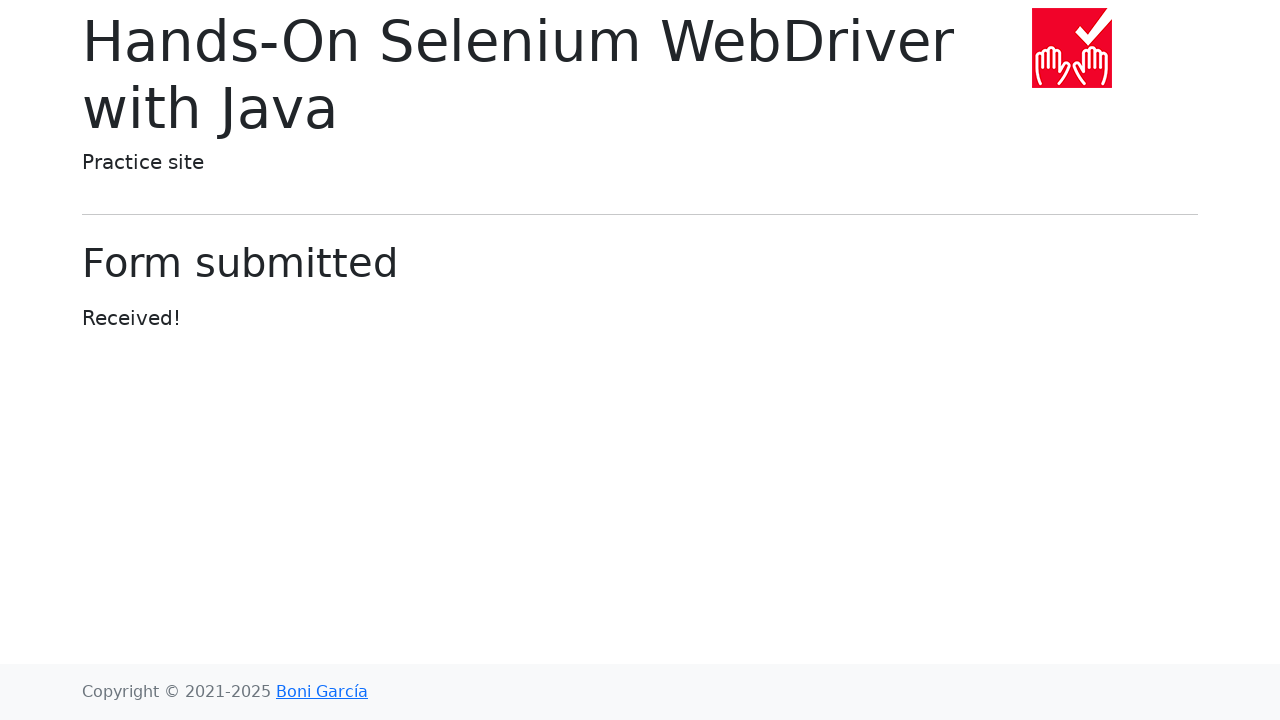

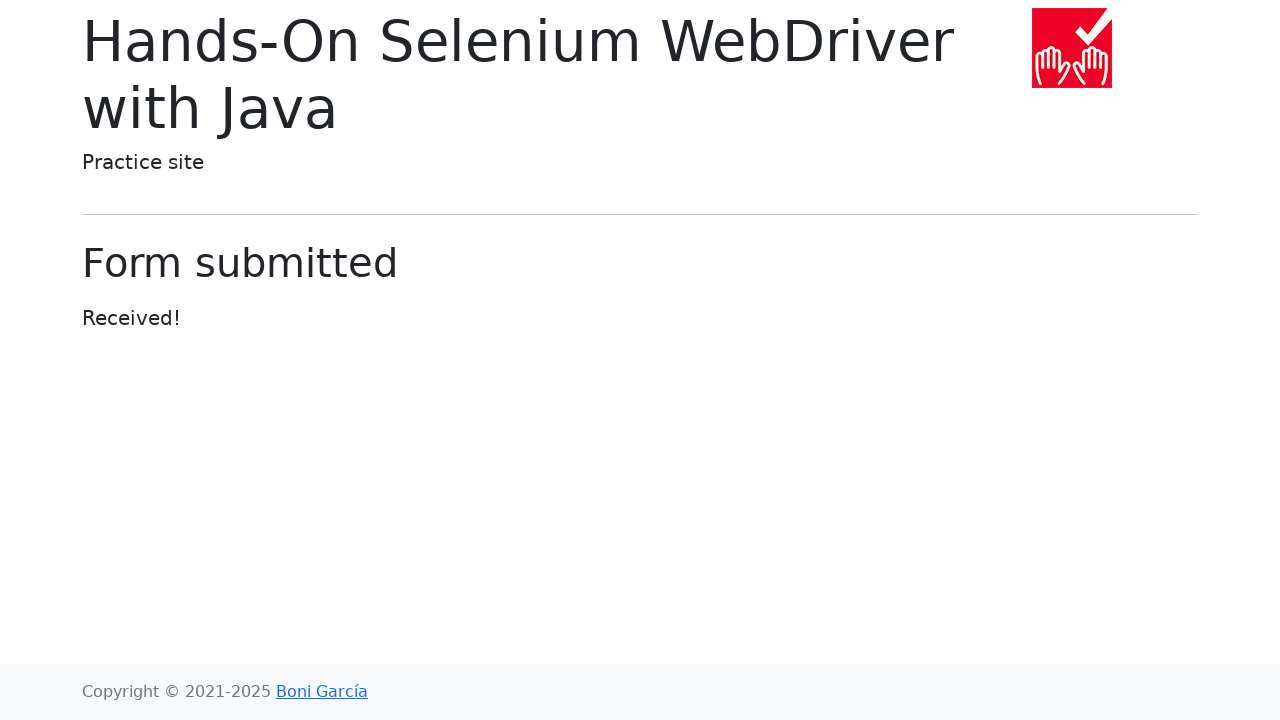